Tests a page that randomly displays typos by refreshing multiple times and verifying the text content matches the expected string without typos

Starting URL: http://the-internet.herokuapp.com/typos

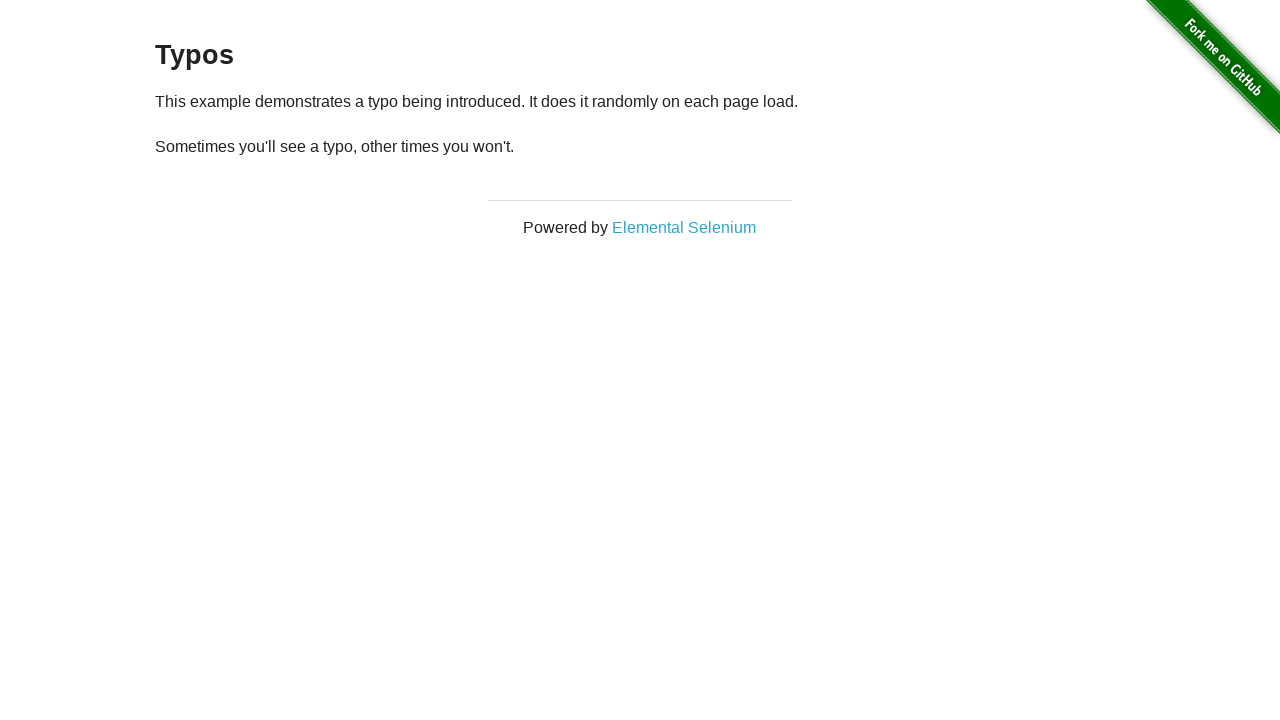

Reloaded page (cycle 1)
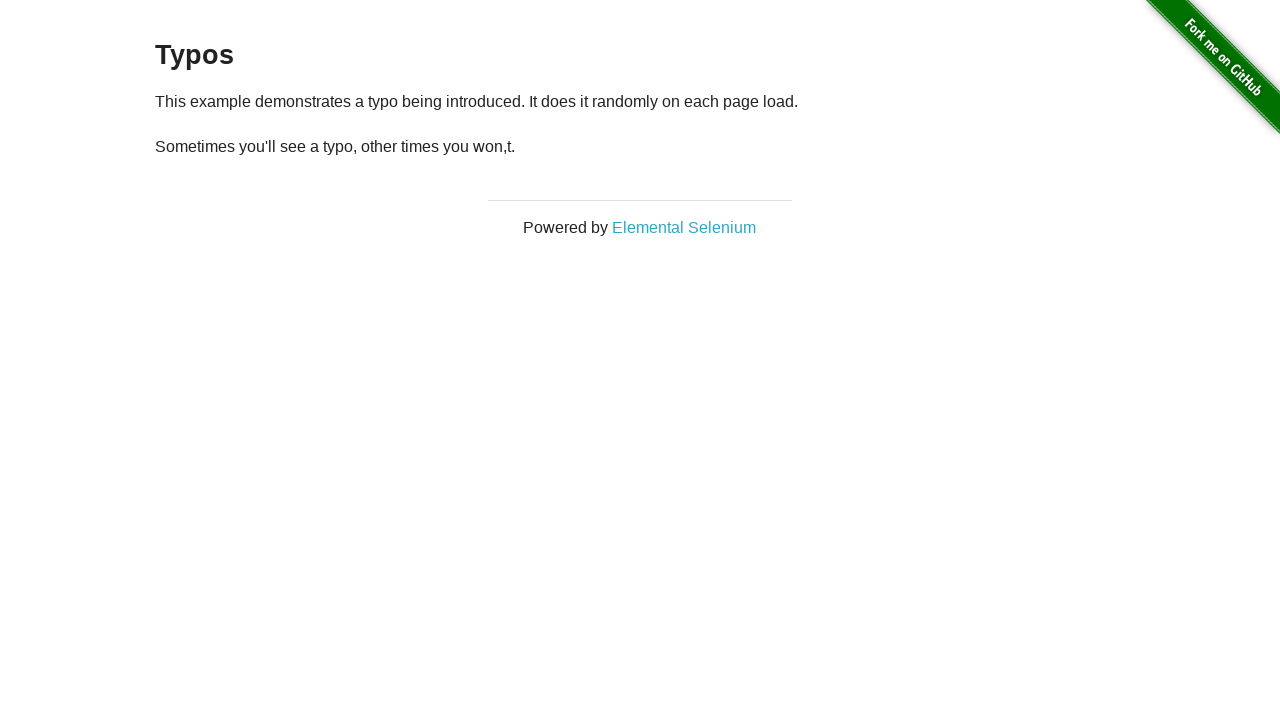

Retrieved all paragraph elements (cycle 1)
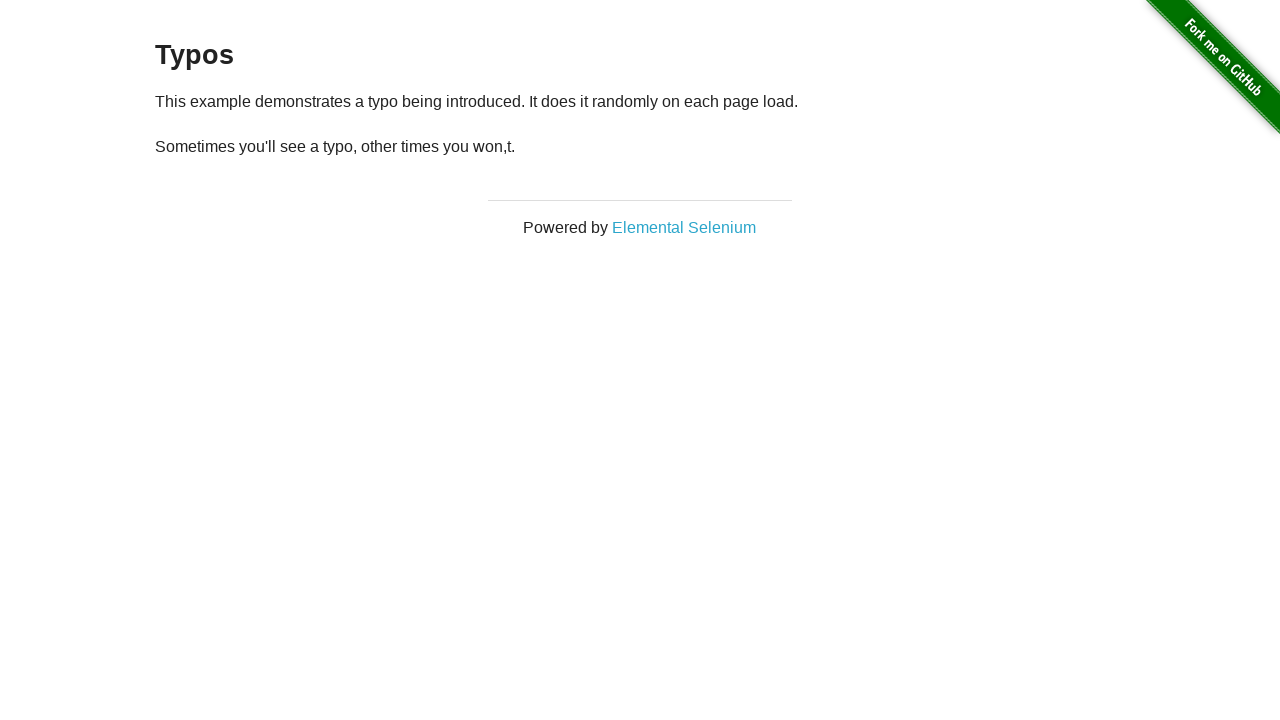

Extracted text from second paragraph: '
  Sometimes you'll see a typo, other times you won,t.
' (cycle 1)
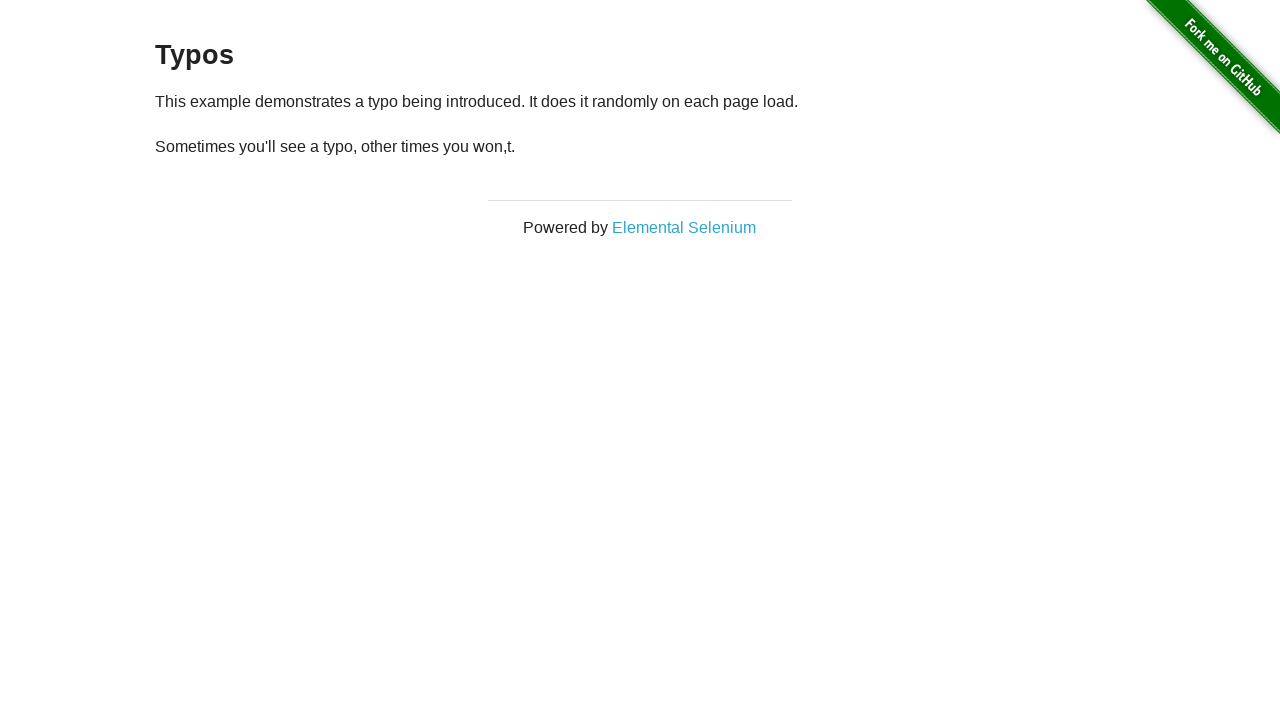

Typo detected in cycle 1: text does not match reference string
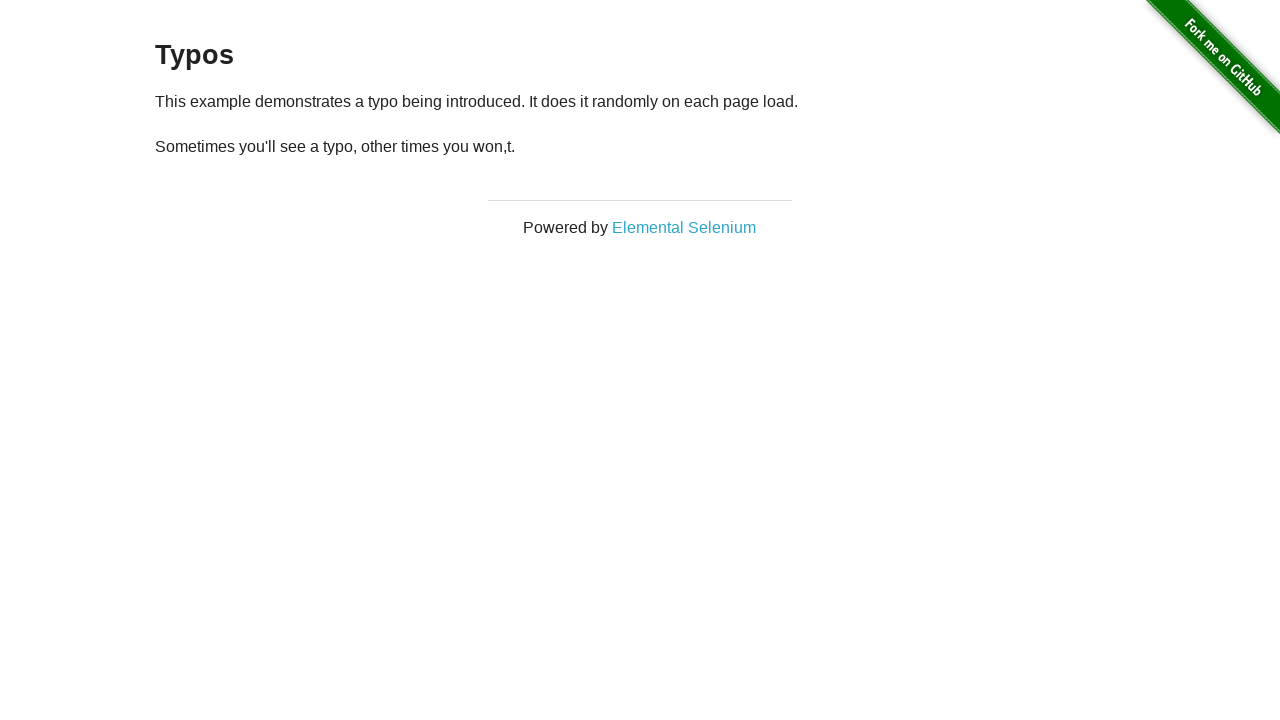

Reloaded page (cycle 2)
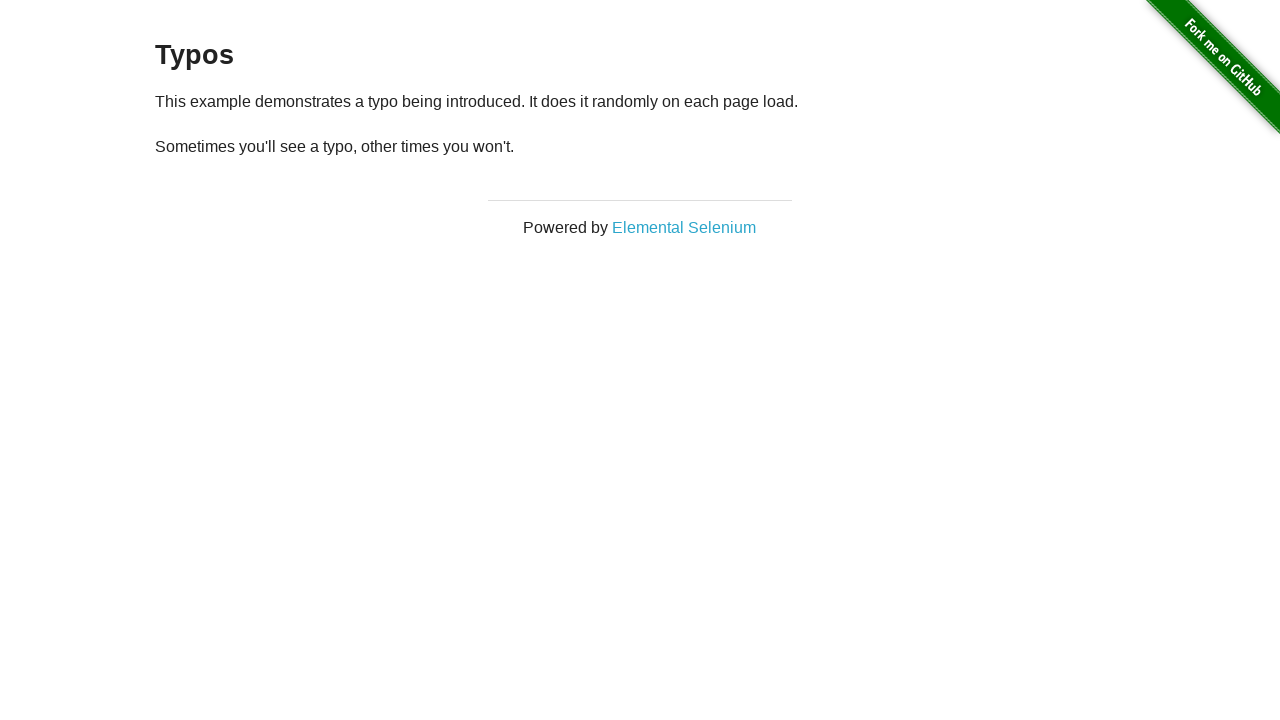

Retrieved all paragraph elements (cycle 2)
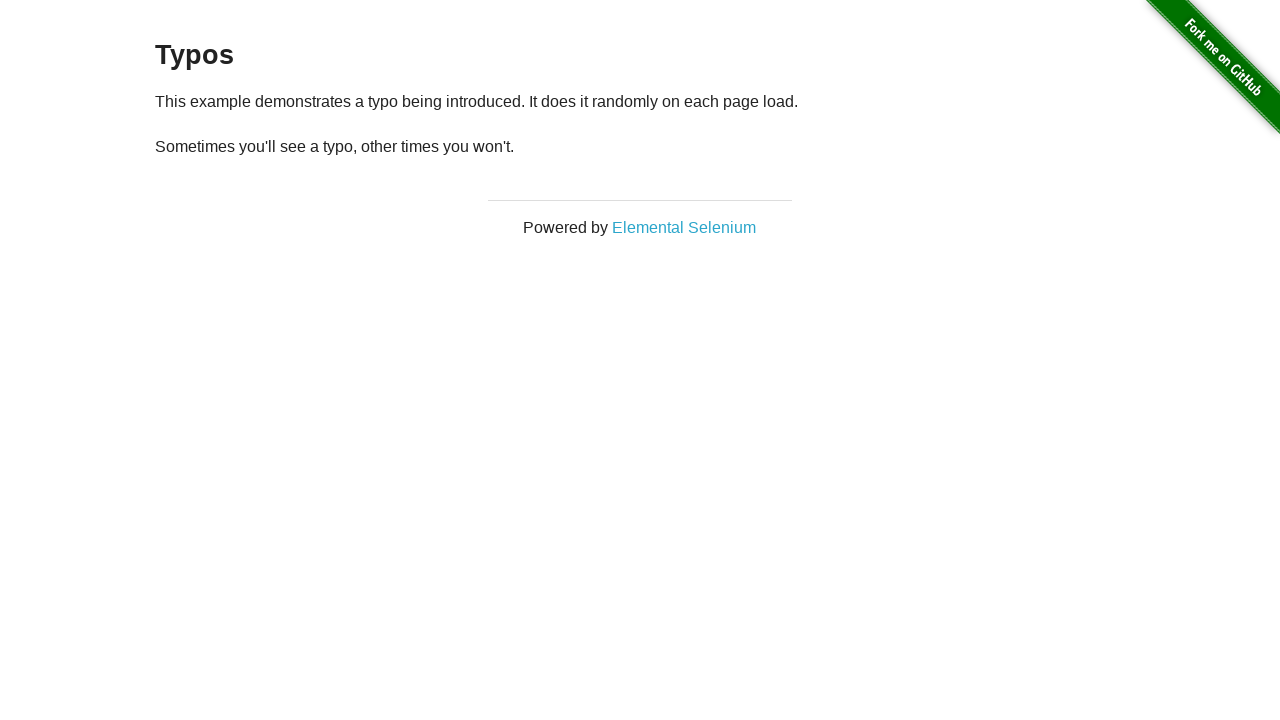

Extracted text from second paragraph: '
  Sometimes you'll see a typo, other times you won't.
' (cycle 2)
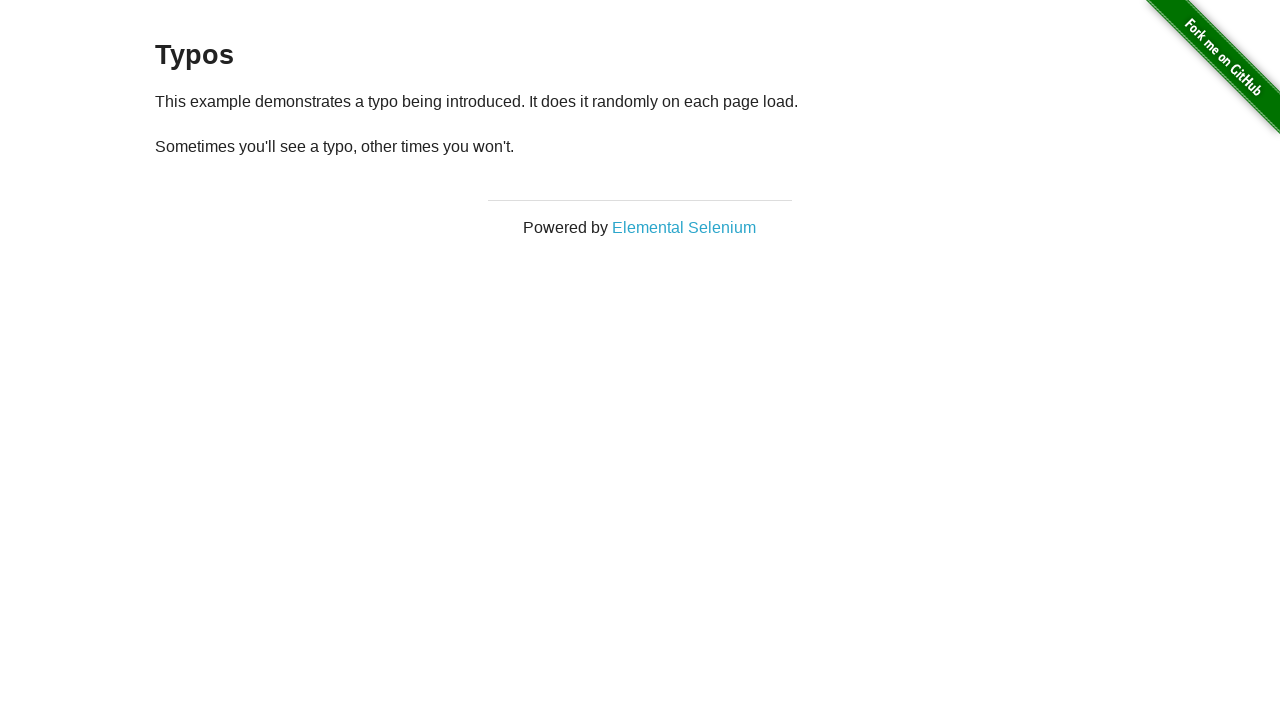

Typo detected in cycle 2: text does not match reference string
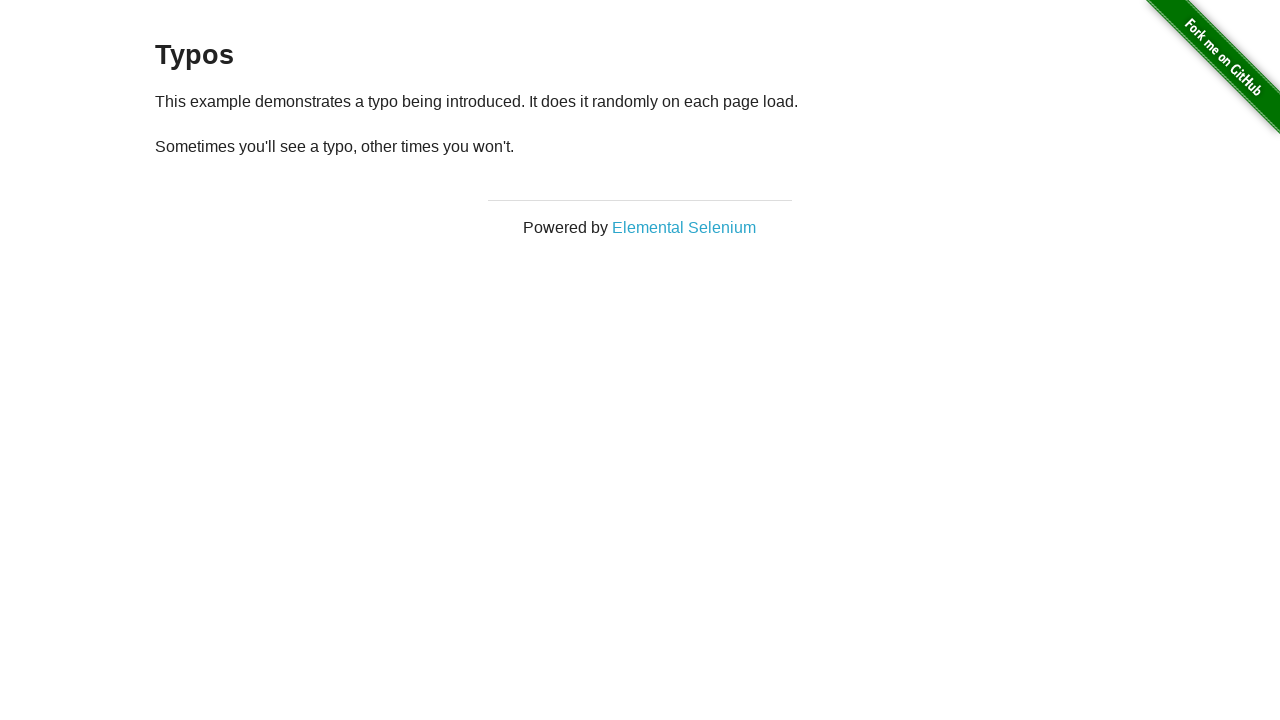

Reloaded page (cycle 3)
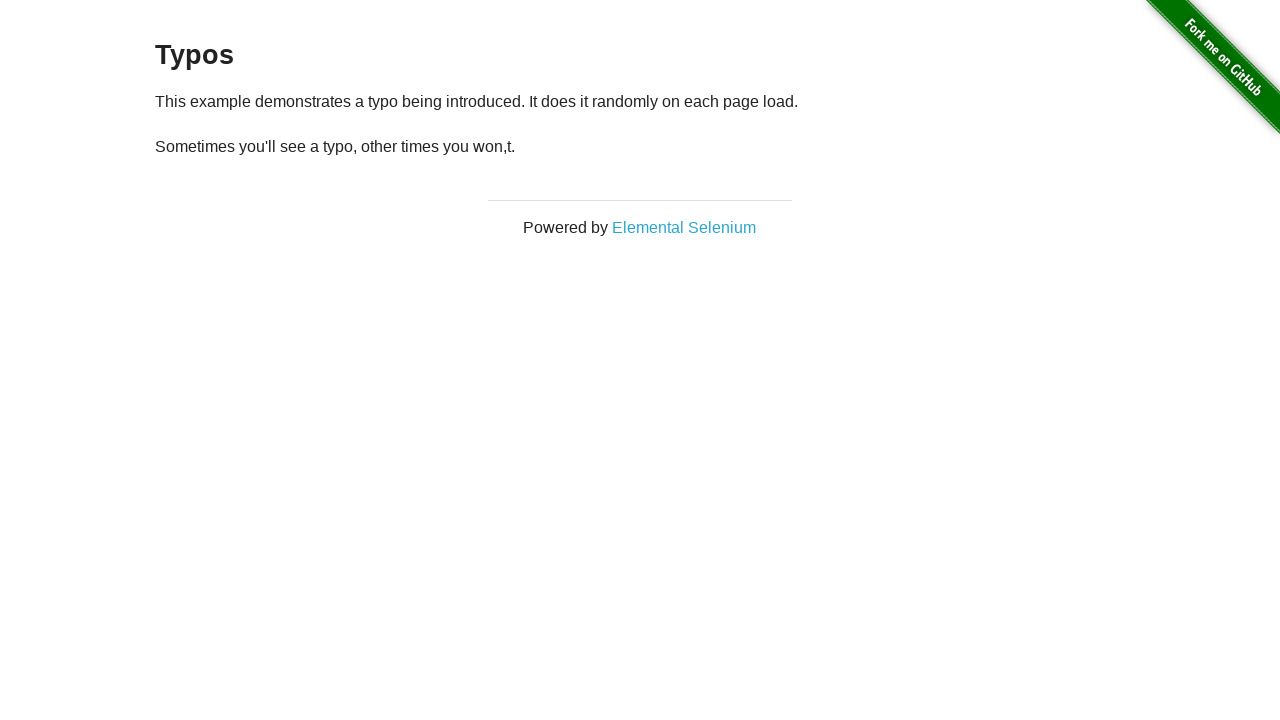

Retrieved all paragraph elements (cycle 3)
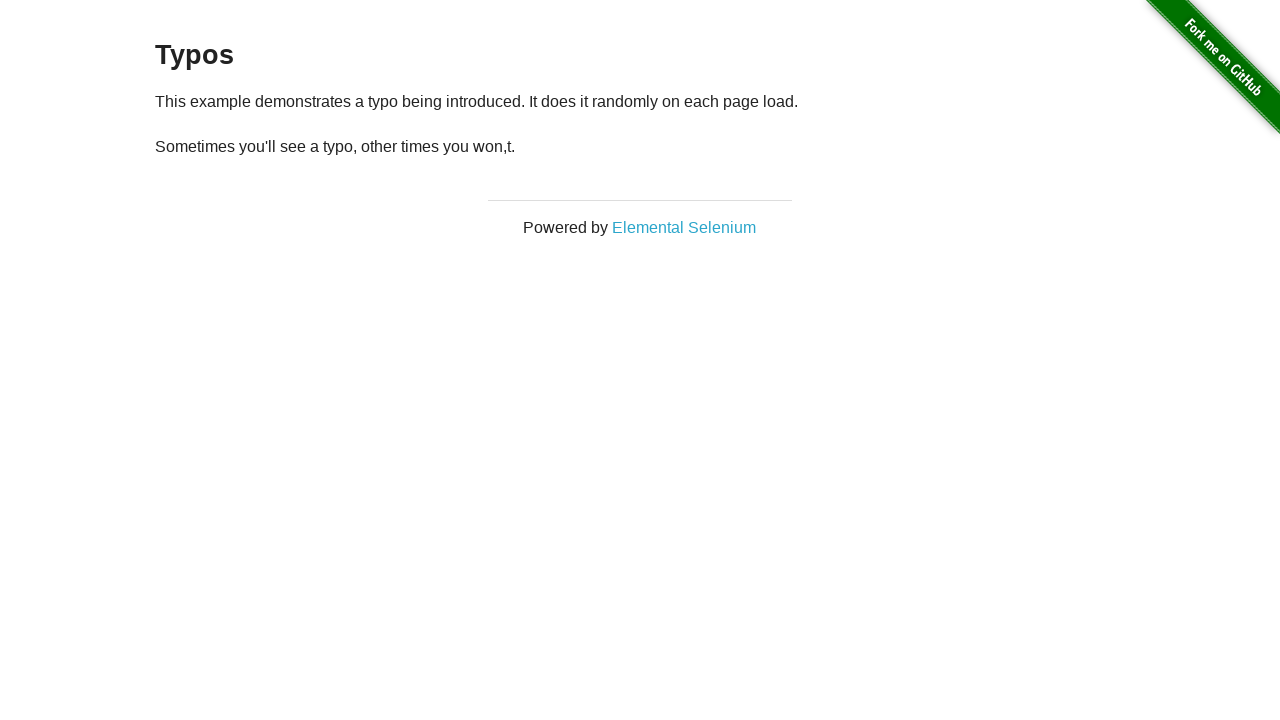

Extracted text from second paragraph: '
  Sometimes you'll see a typo, other times you won,t.
' (cycle 3)
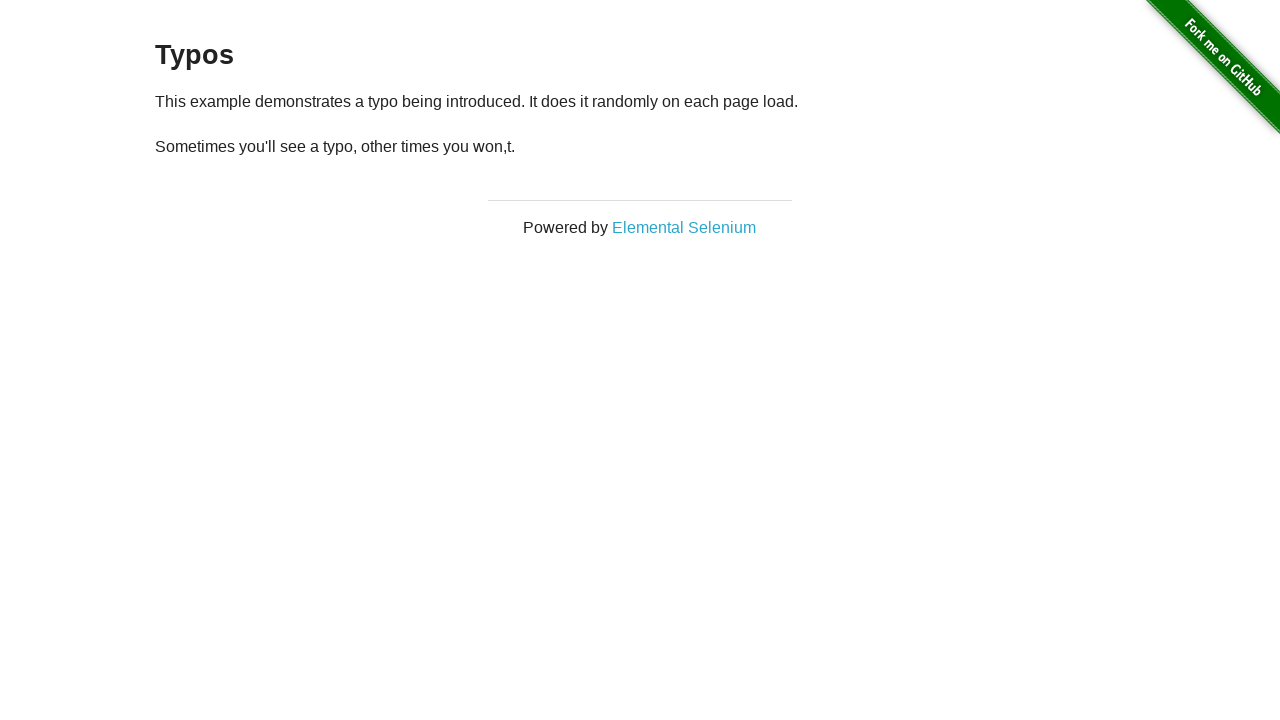

Typo detected in cycle 3: text does not match reference string
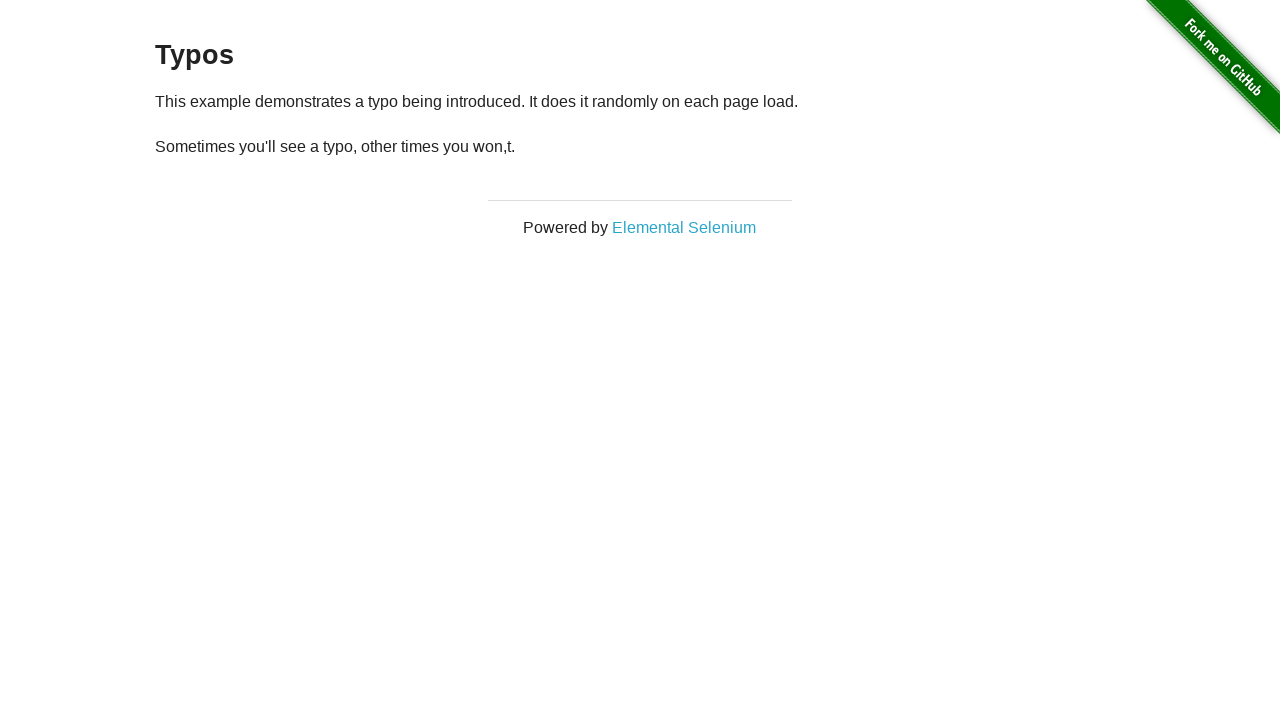

Reloaded page (cycle 4)
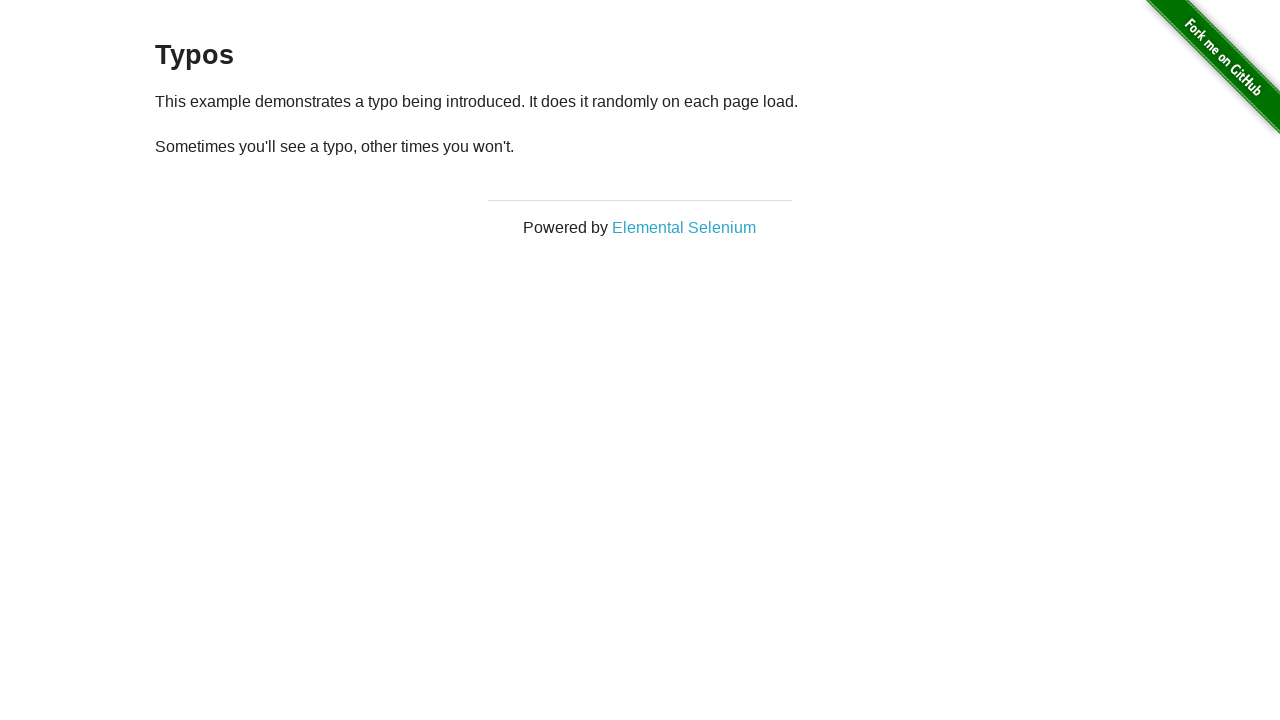

Retrieved all paragraph elements (cycle 4)
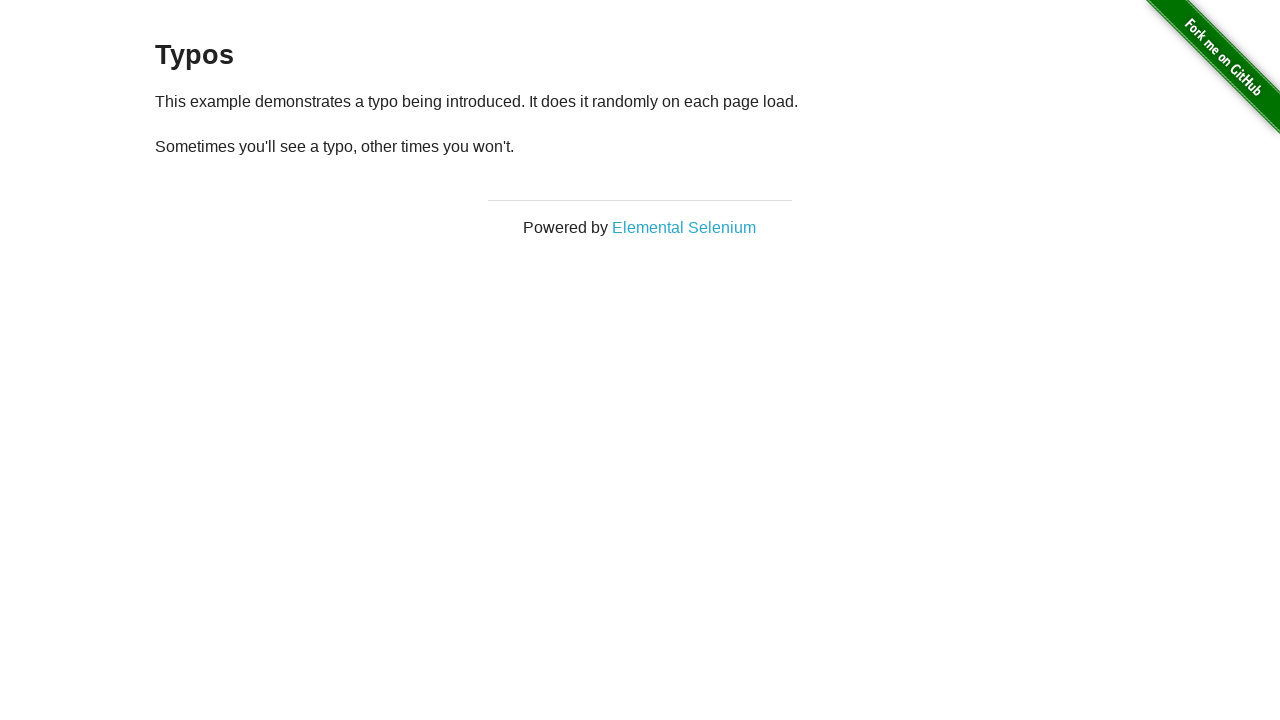

Extracted text from second paragraph: '
  Sometimes you'll see a typo, other times you won't.
' (cycle 4)
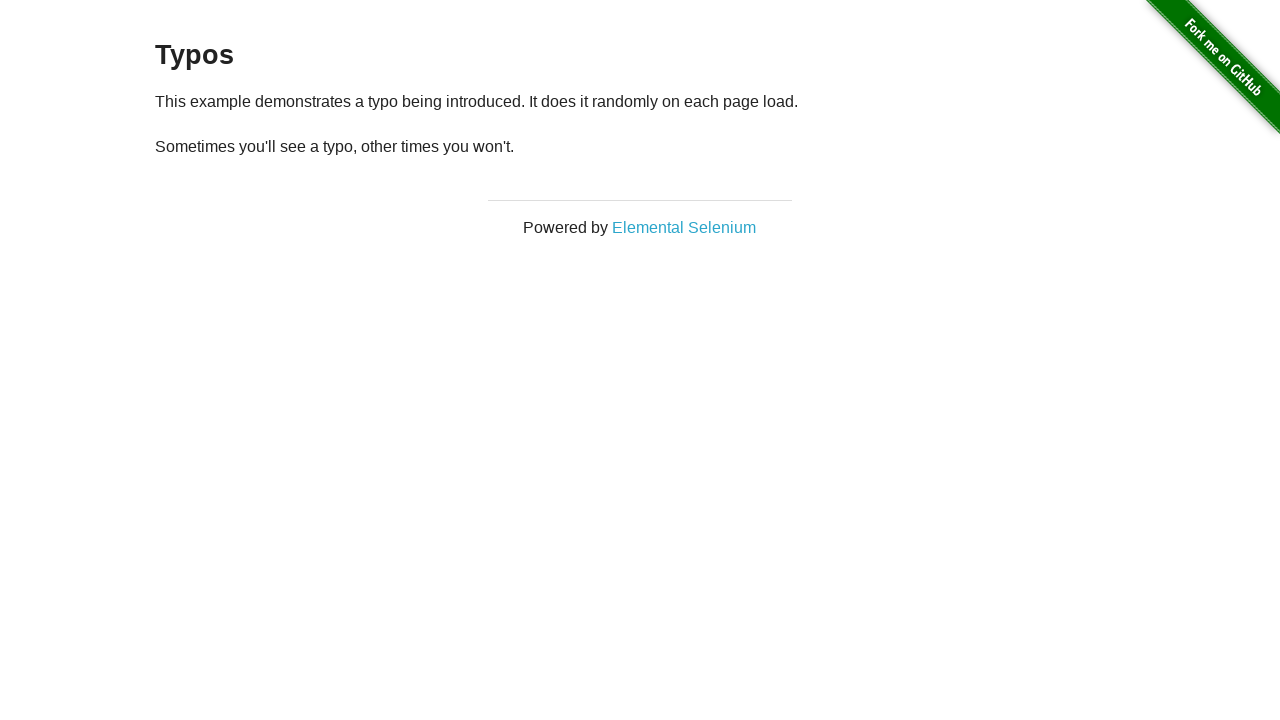

Typo detected in cycle 4: text does not match reference string
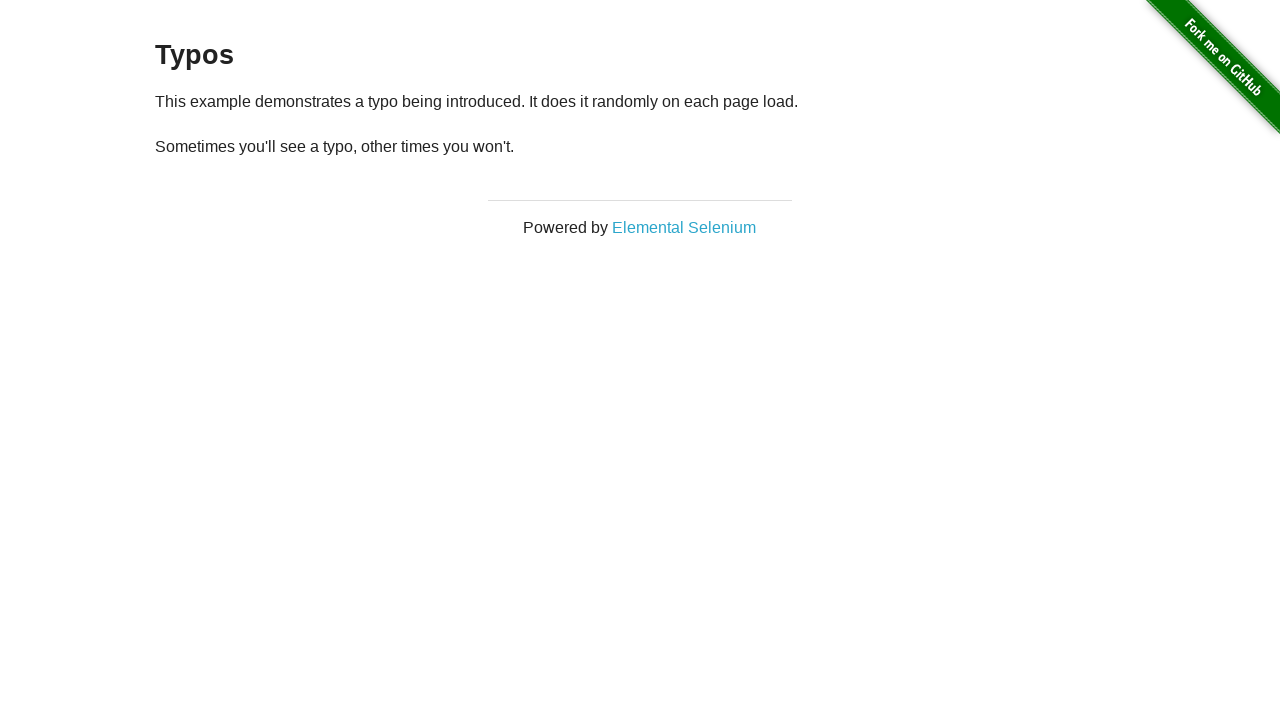

Reloaded page (cycle 5)
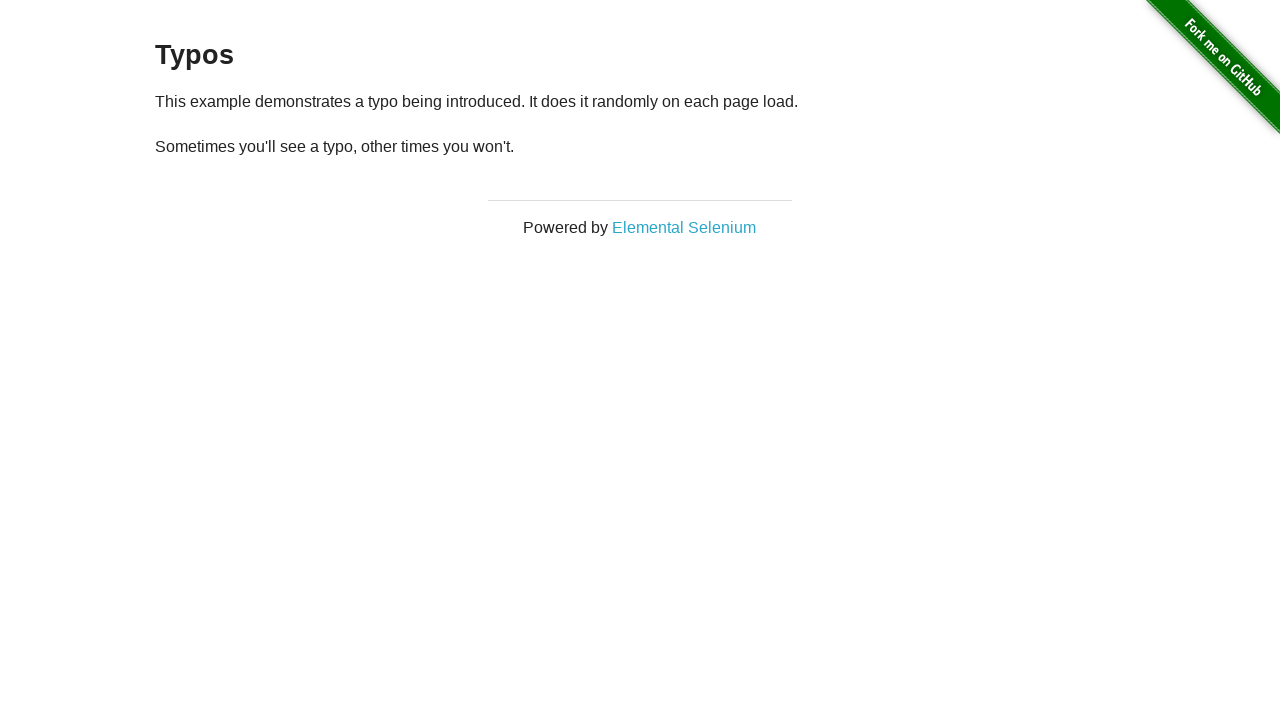

Retrieved all paragraph elements (cycle 5)
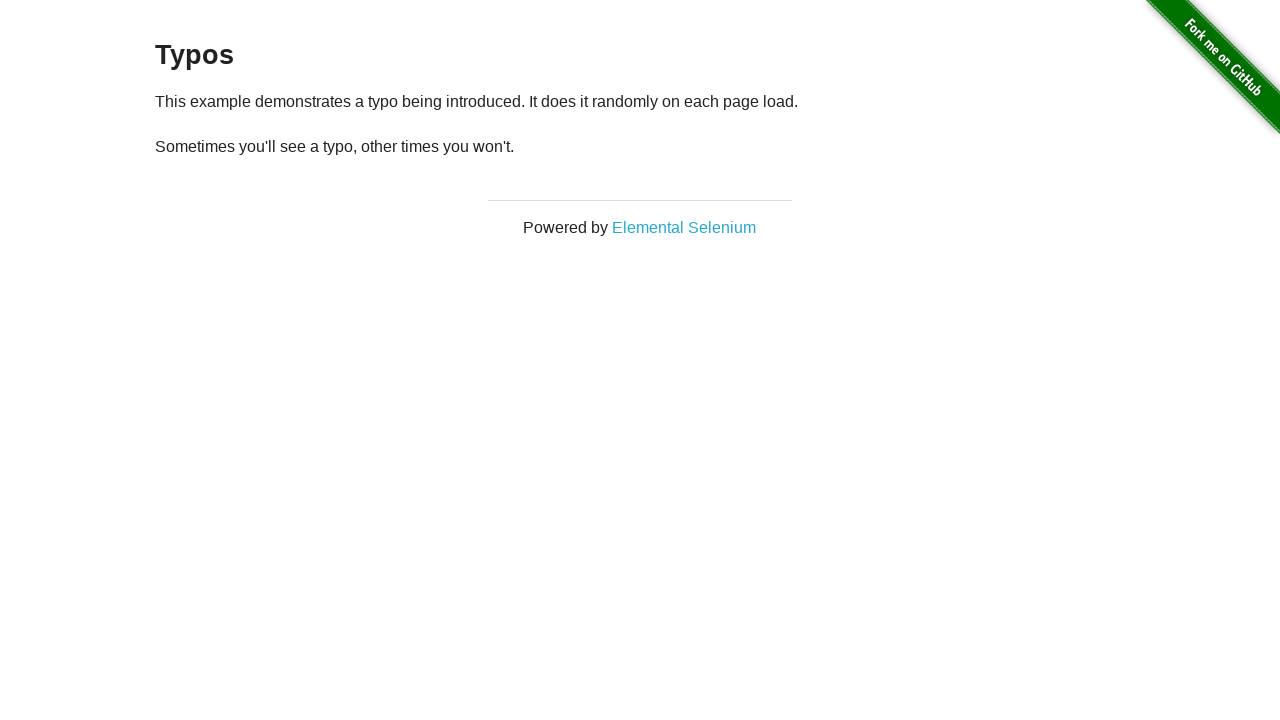

Extracted text from second paragraph: '
  Sometimes you'll see a typo, other times you won't.
' (cycle 5)
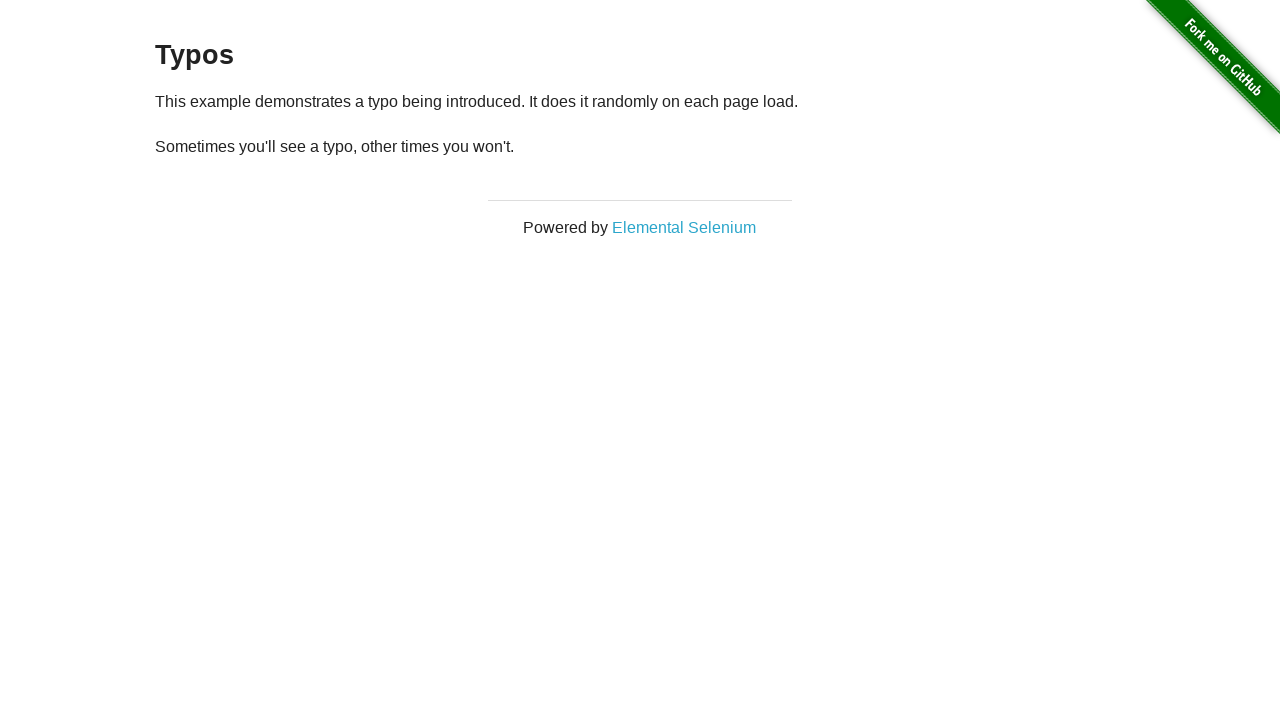

Typo detected in cycle 5: text does not match reference string
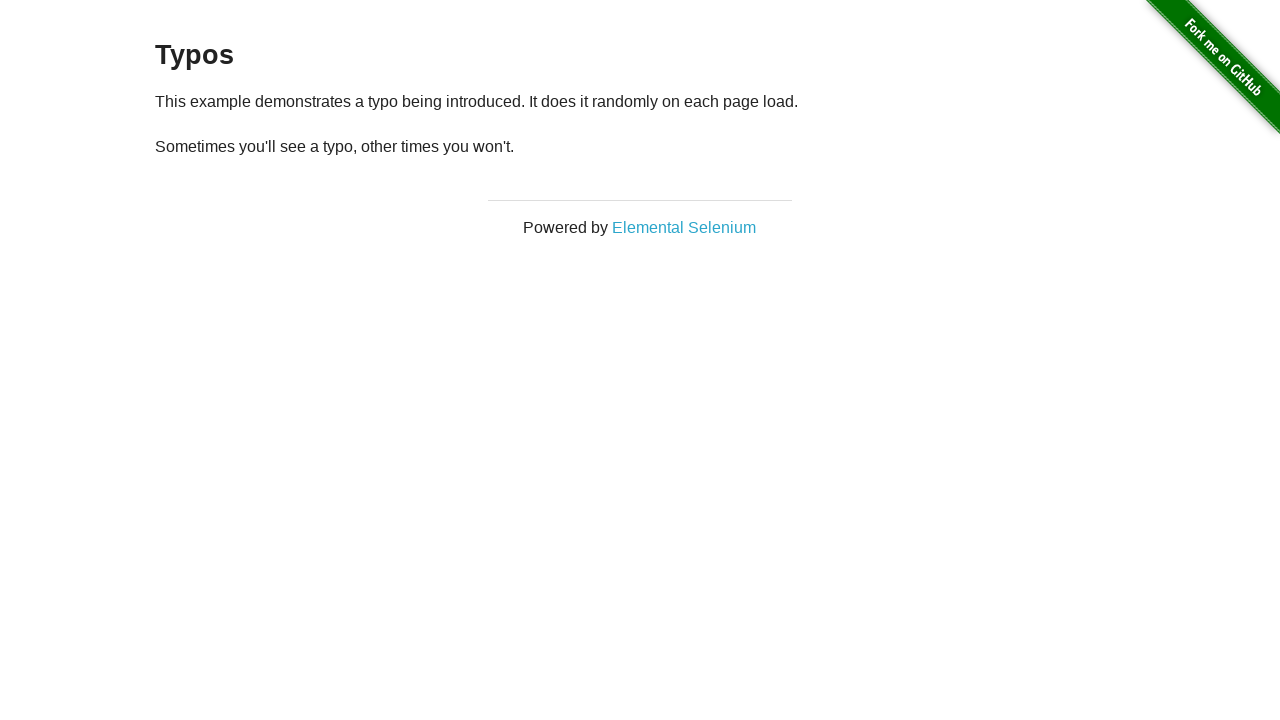

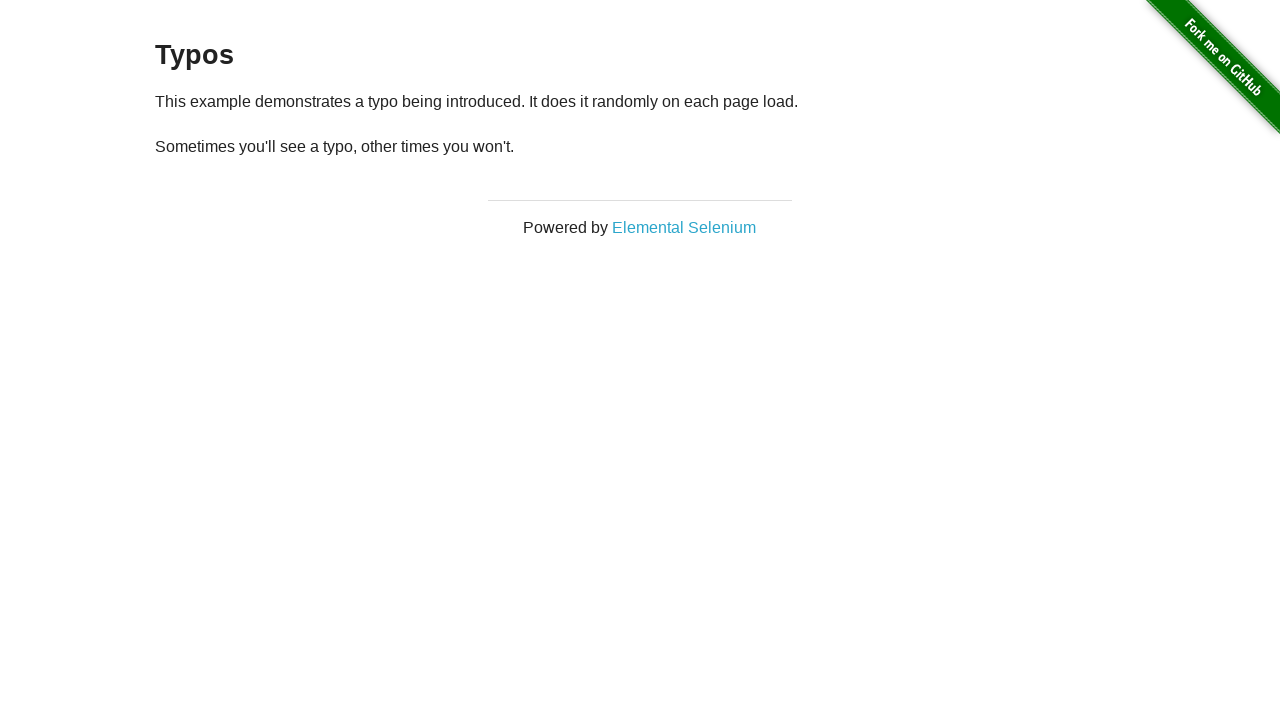